Tests browser tab management functionality by opening a page, injecting network capture, opening a new tab with a different URL, and switching between tabs.

Starting URL: https://httpbin.org/get

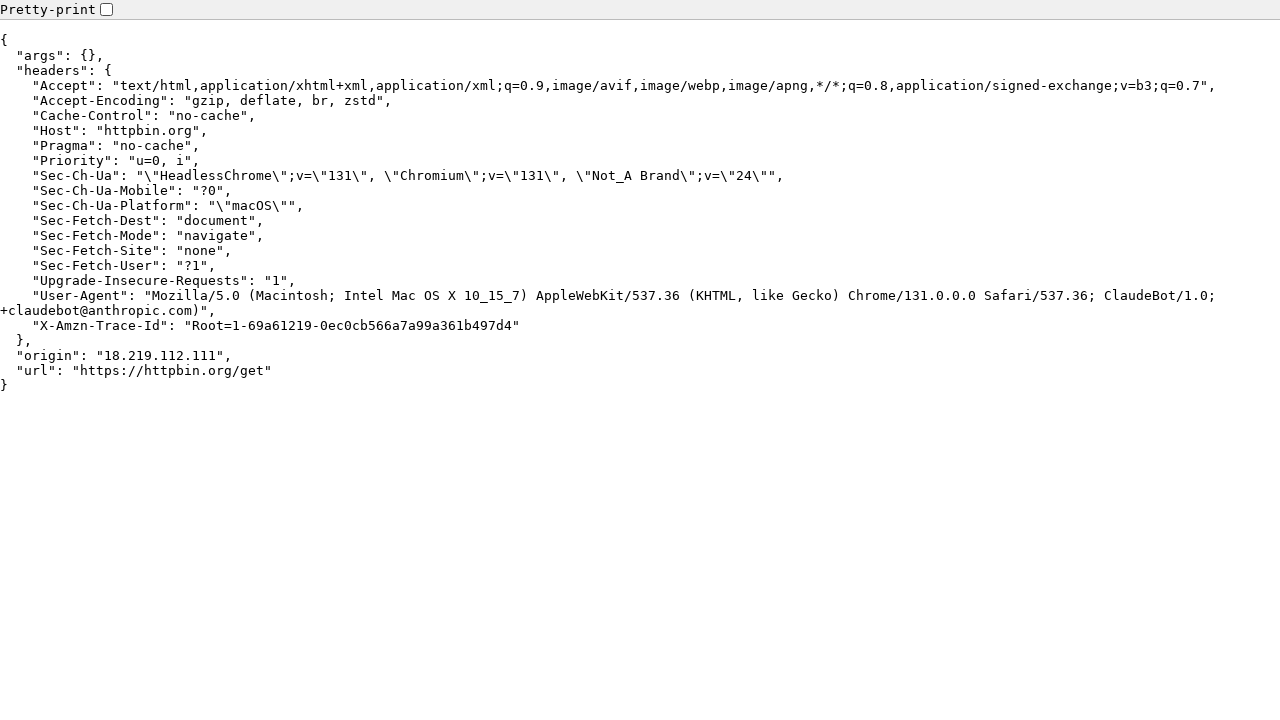

Initial page loaded with domcontentloaded state
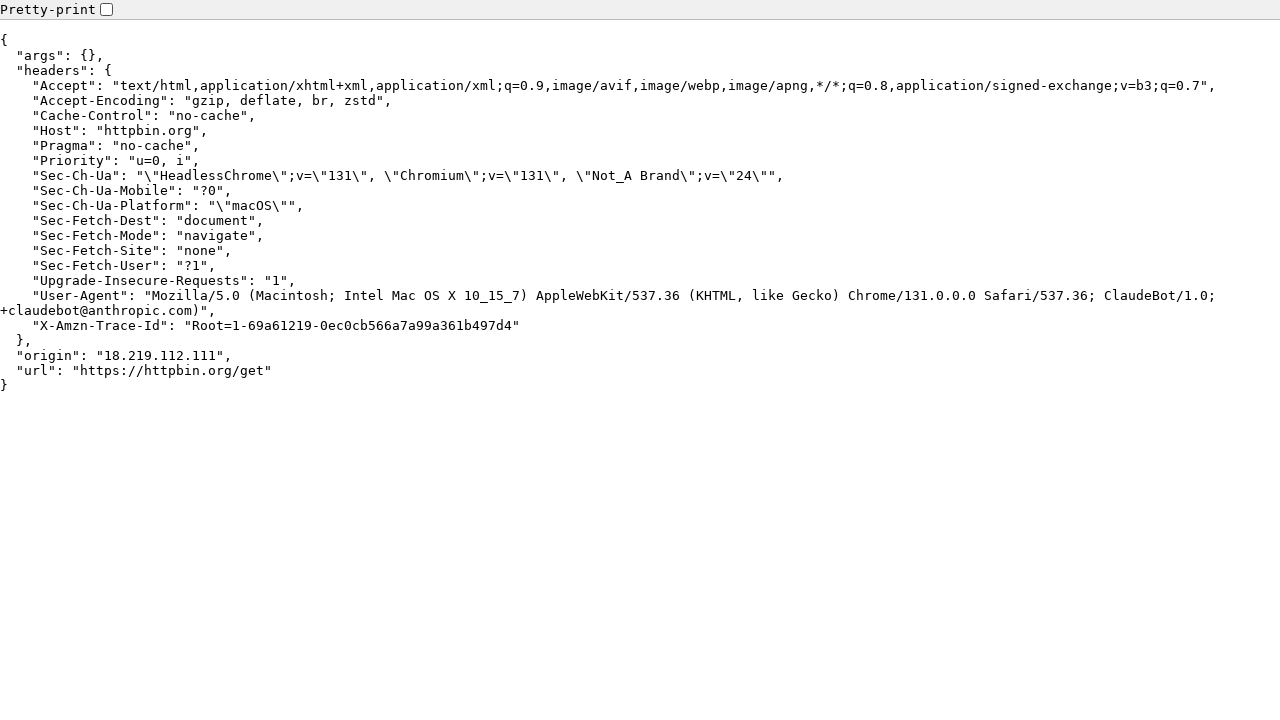

Opened new browser tab
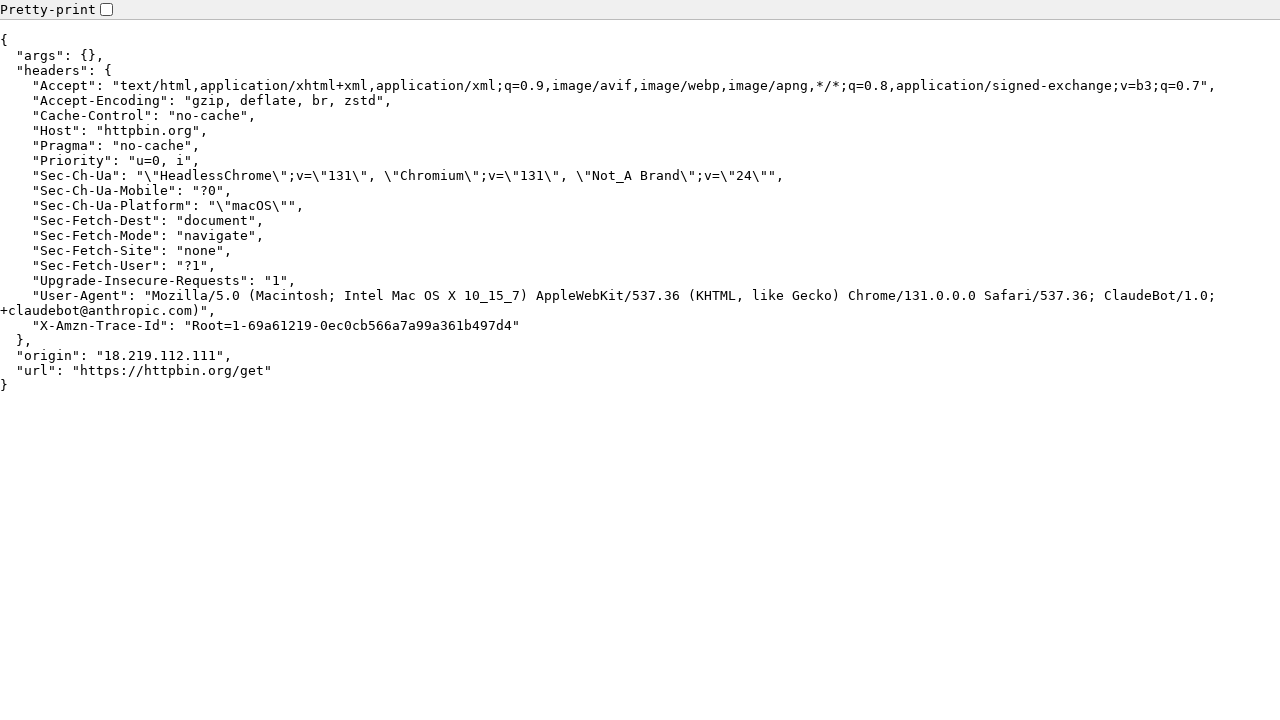

Navigated new tab to https://httpbin.org/html
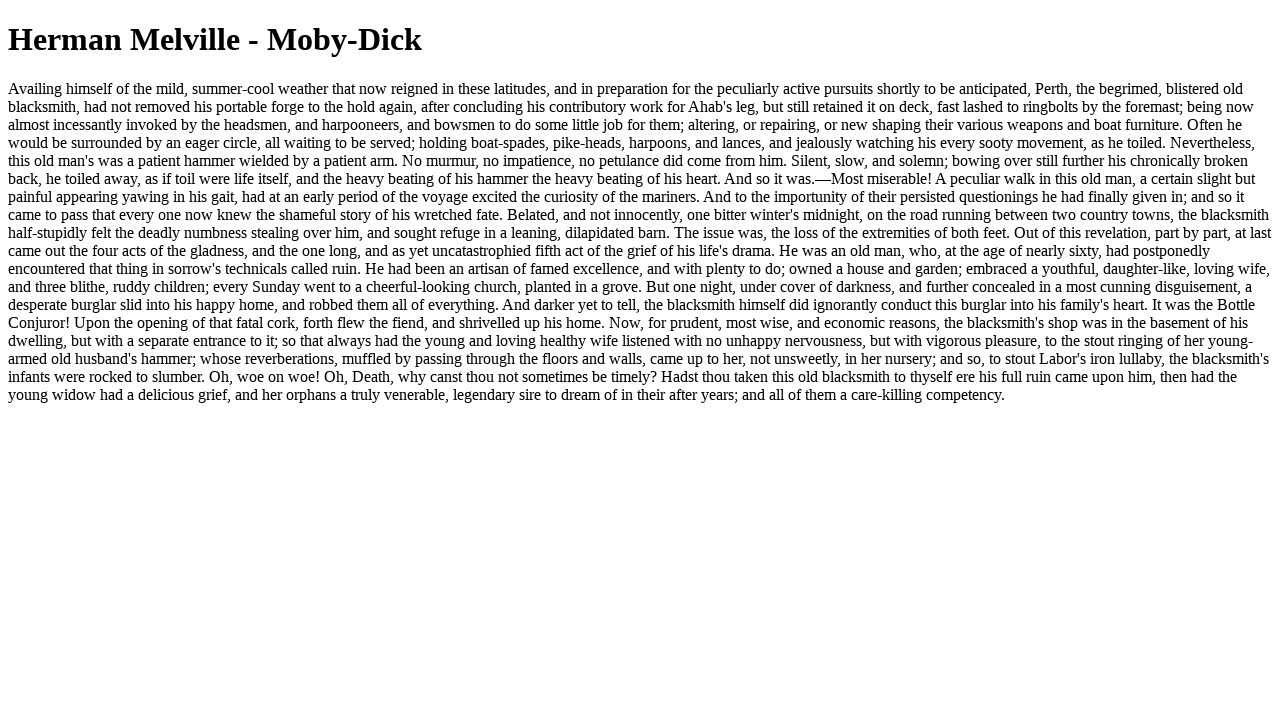

New page loaded with domcontentloaded state
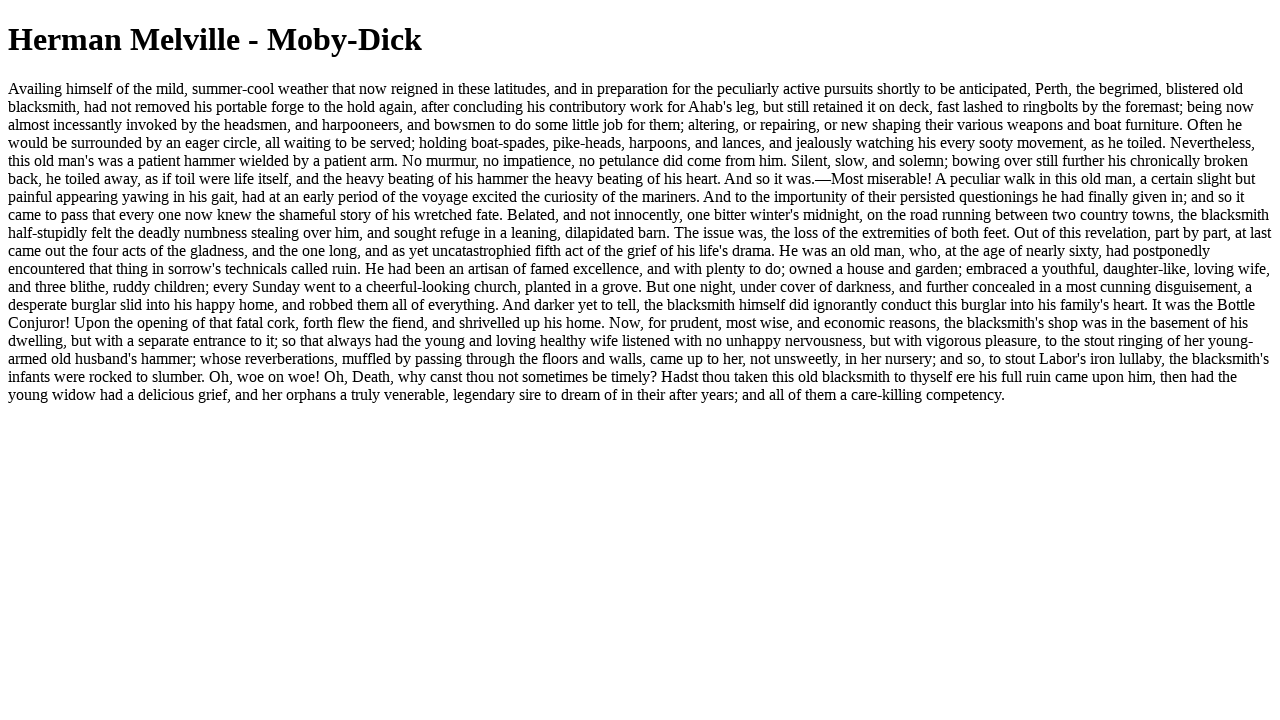

Switched to first tab by bringing it to front
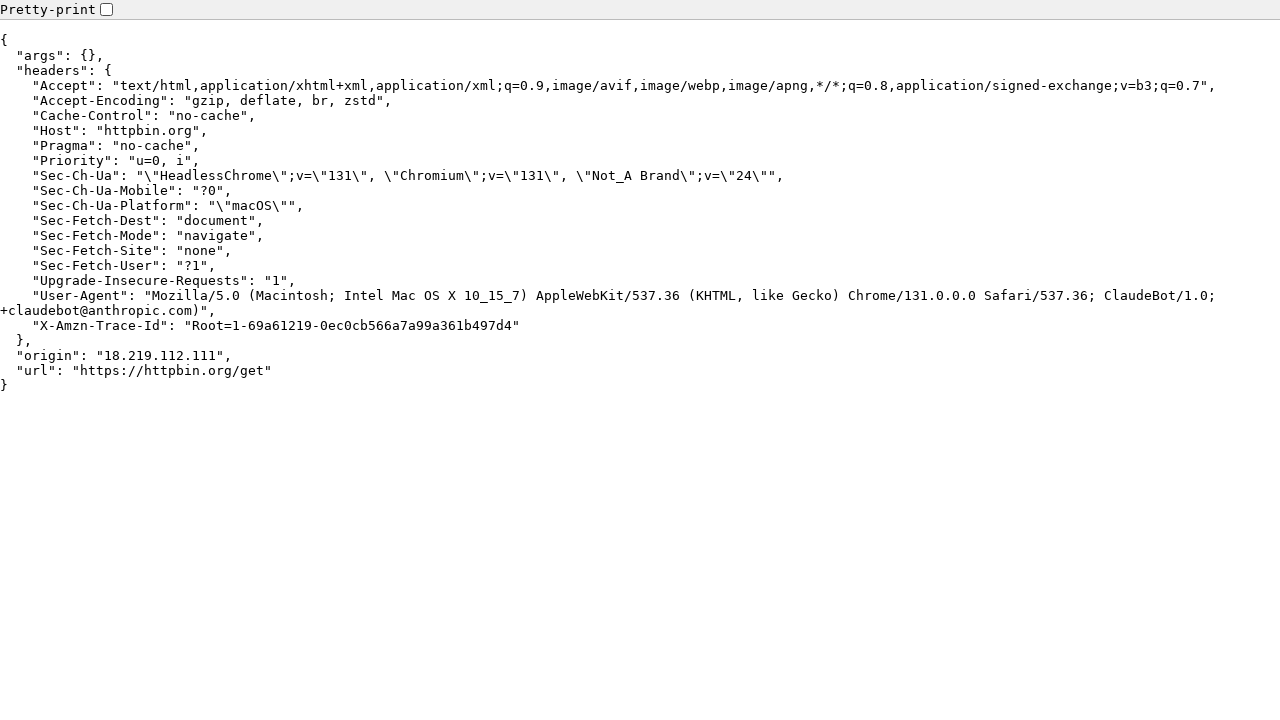

First page reached networkidle state
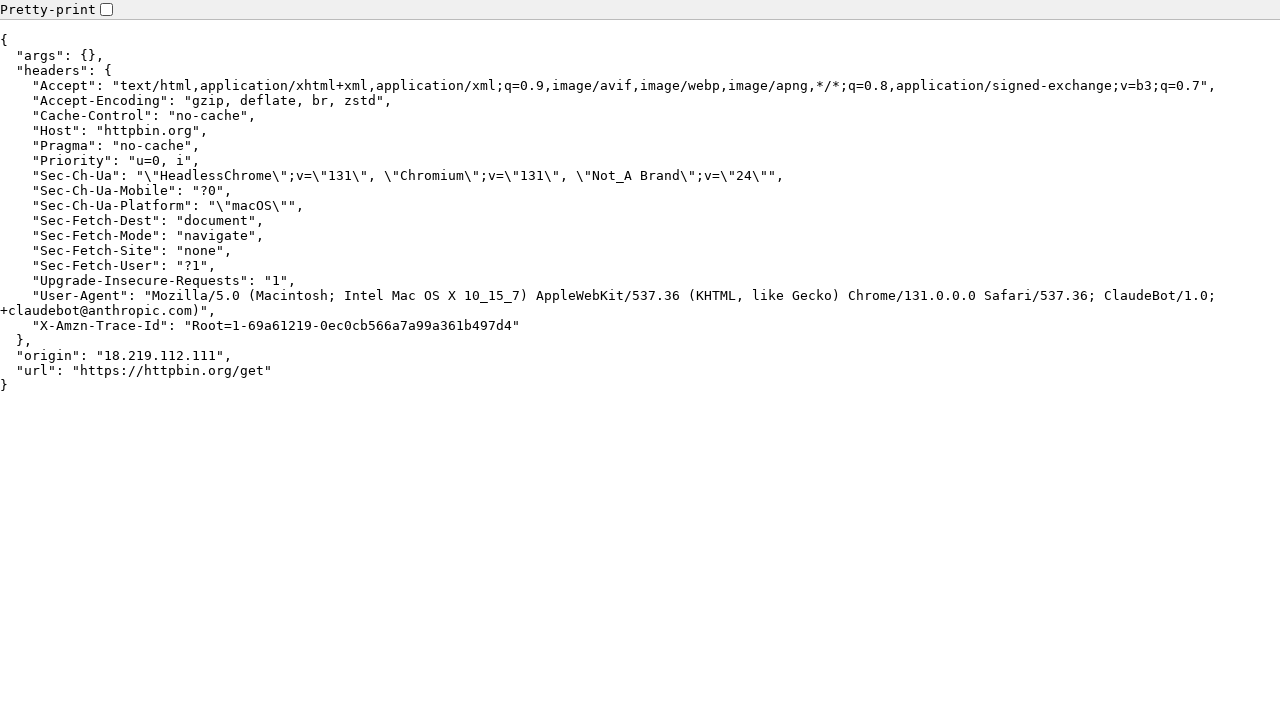

Closed second tab
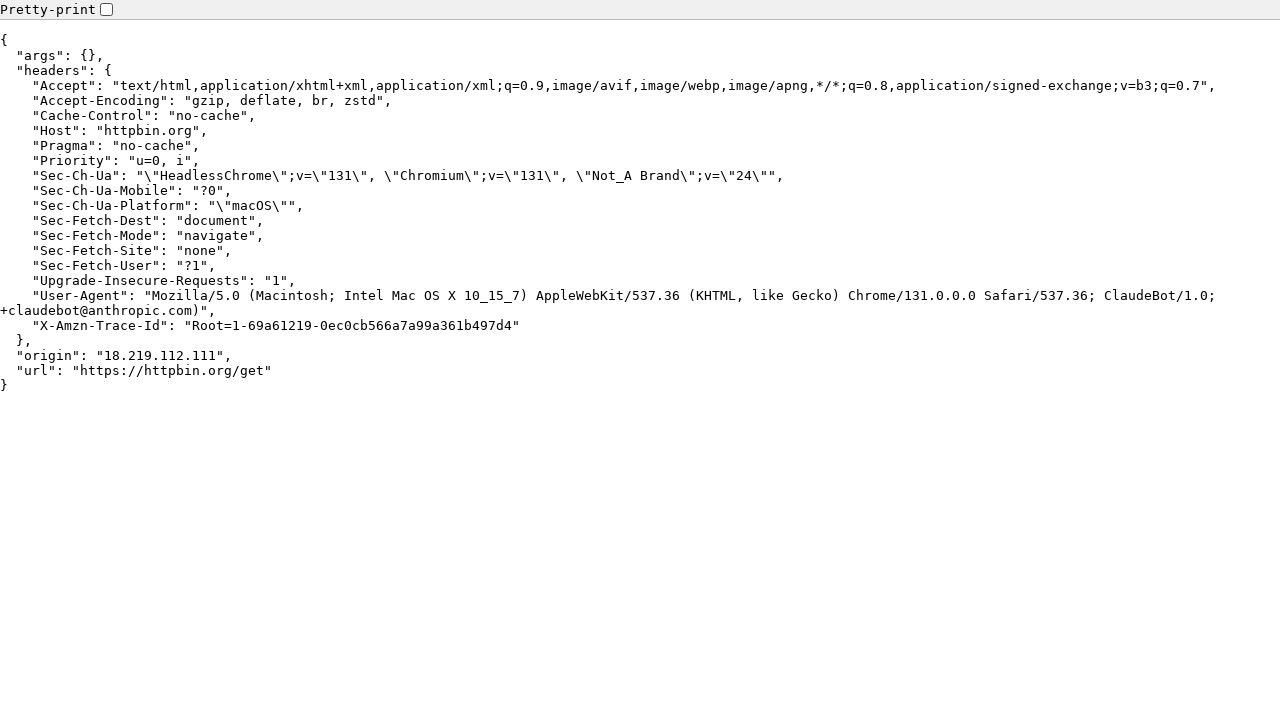

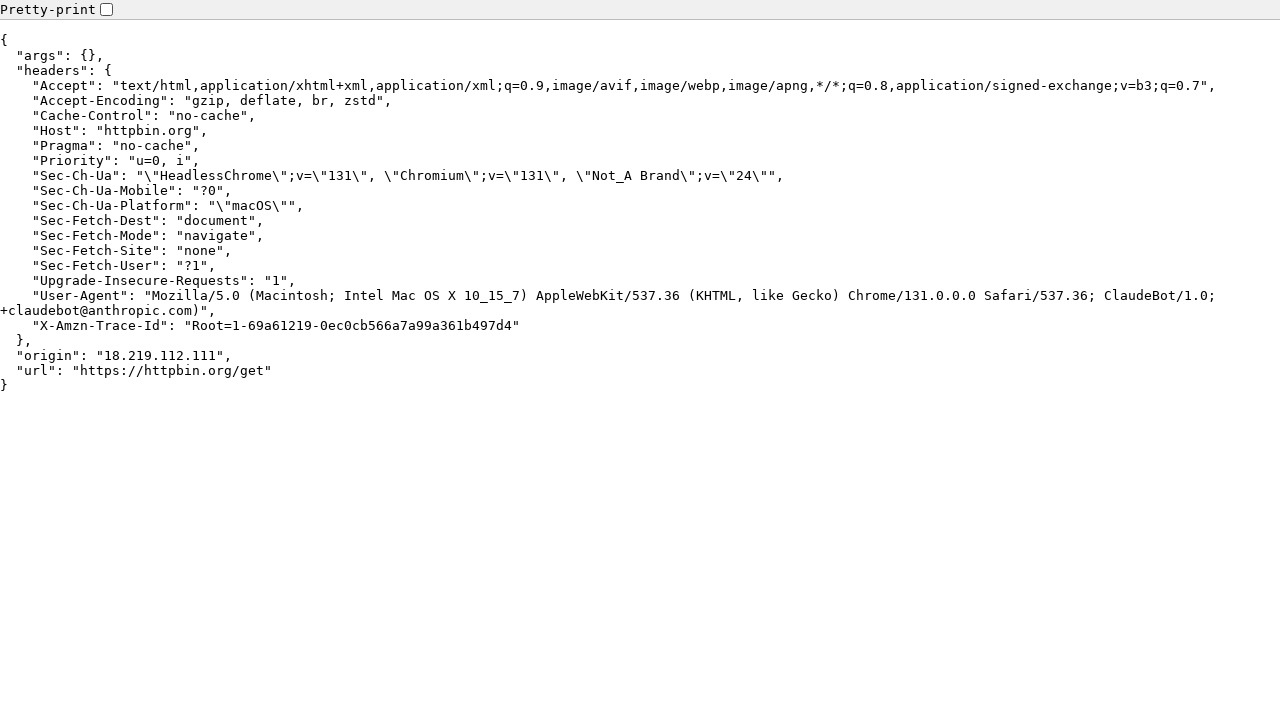